Tests browser window dimension handling by getting the current window size, resizing it to 480x600, and verifying the new size

Starting URL: https://opensource-demo.orangehrmlive.com/

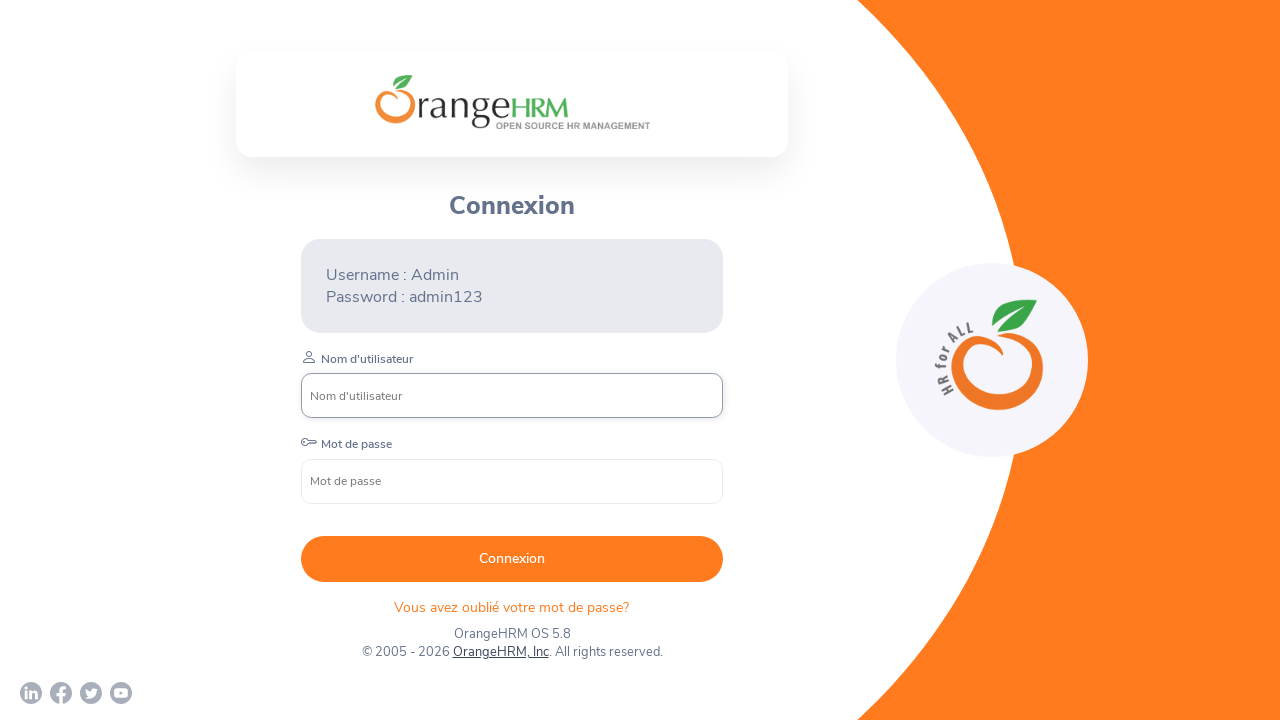

Retrieved initial viewport size
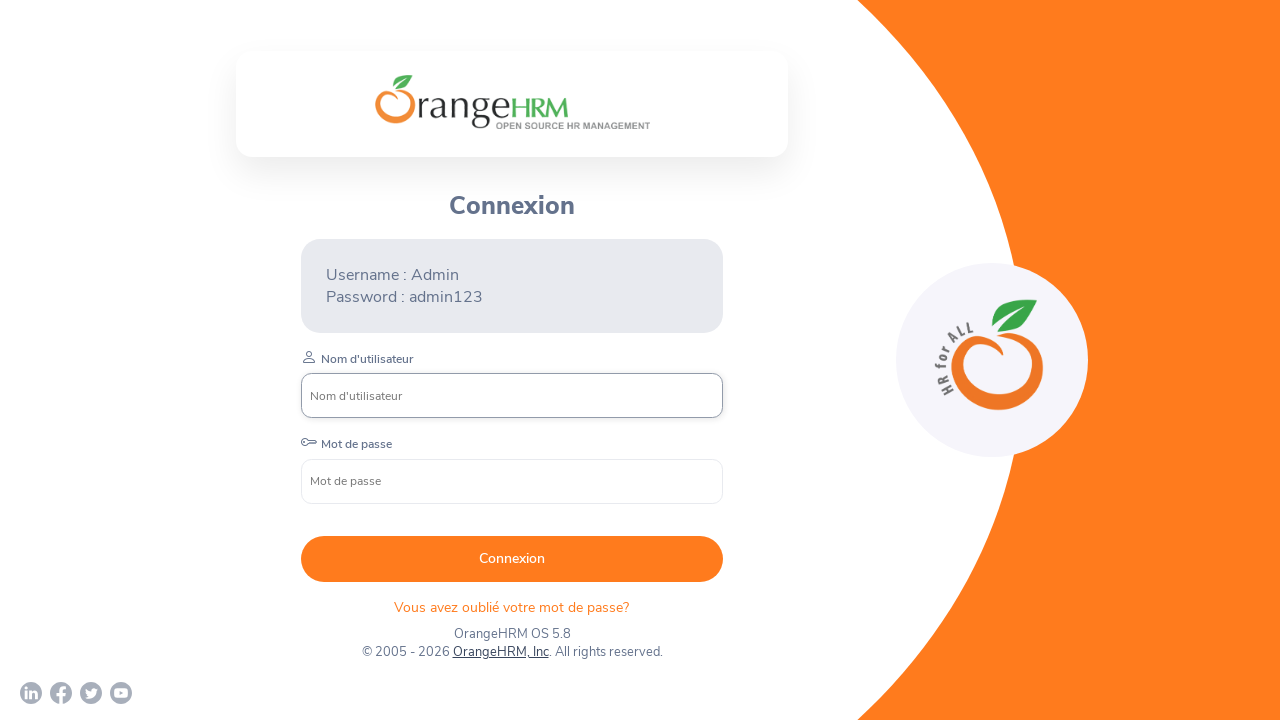

Set viewport size to 480x600
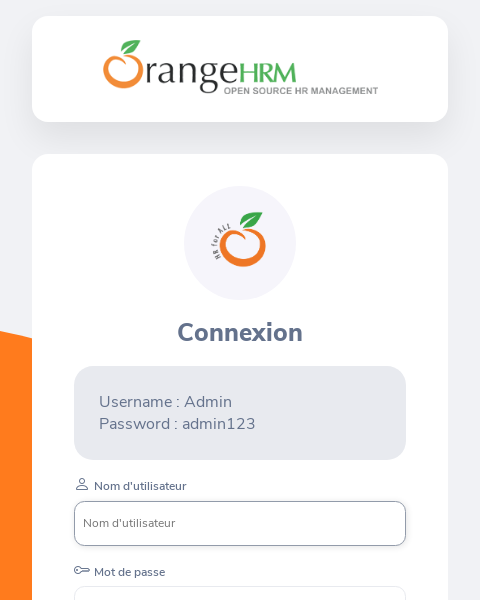

Retrieved new viewport size and verified dimensions
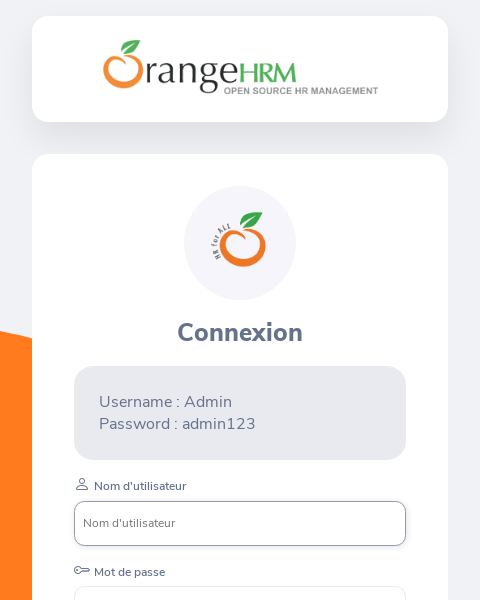

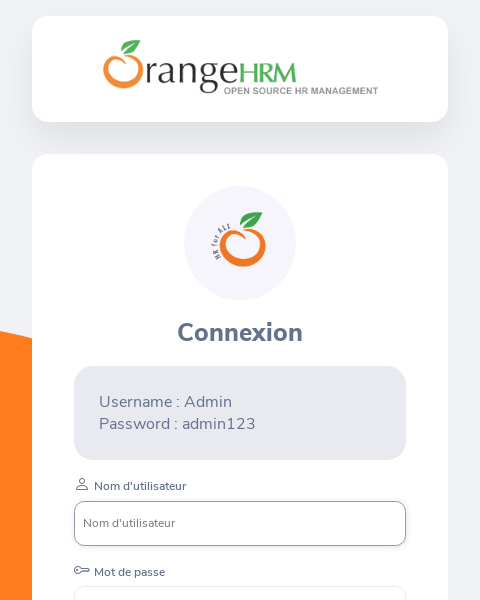